Tests file upload functionality using the "Choose file" button by selecting a file and clicking upload, then verifying the upload was successful

Starting URL: https://the-internet.herokuapp.com/upload

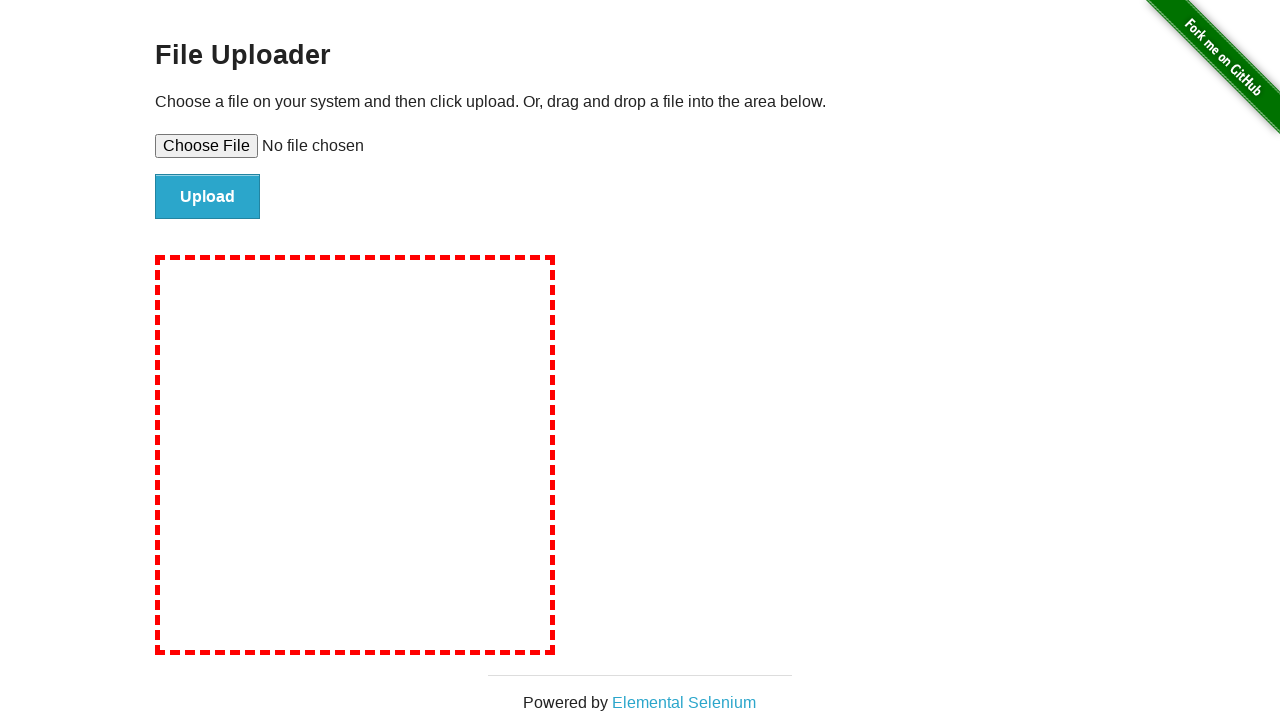

Created temporary test file with content
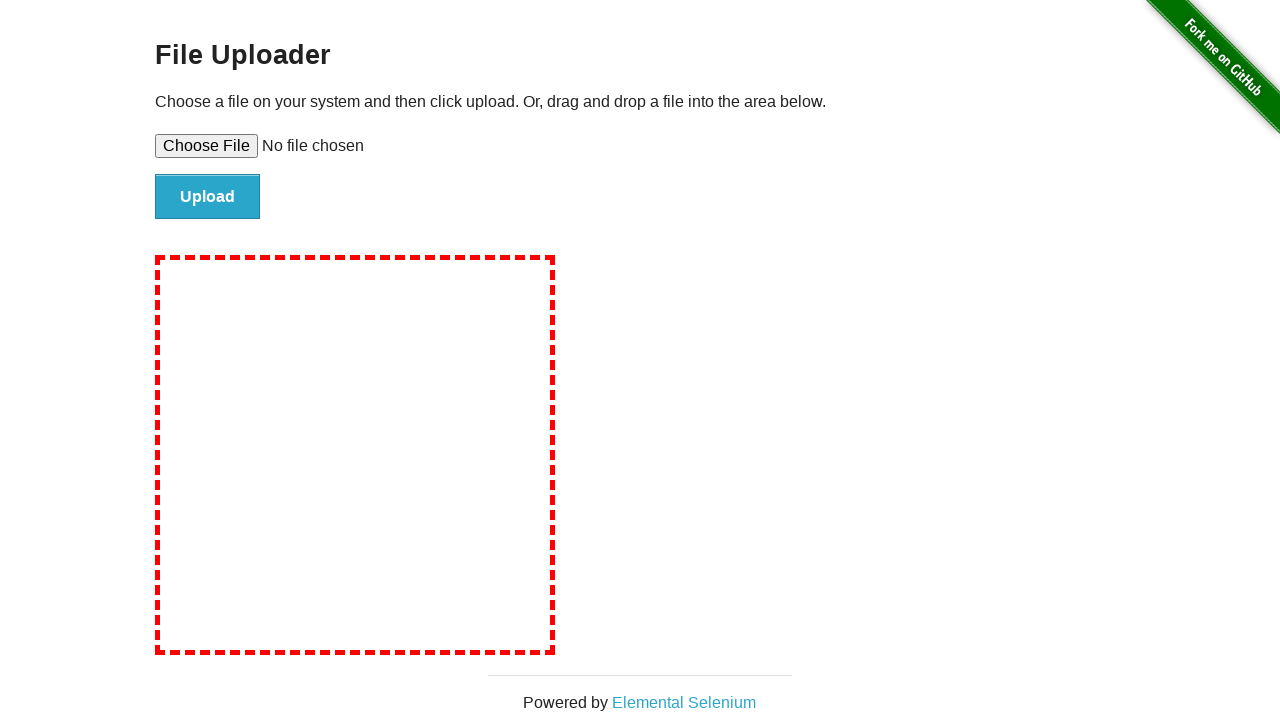

Clicked 'Choose file' button to open file chooser at (640, 146) on #file-upload
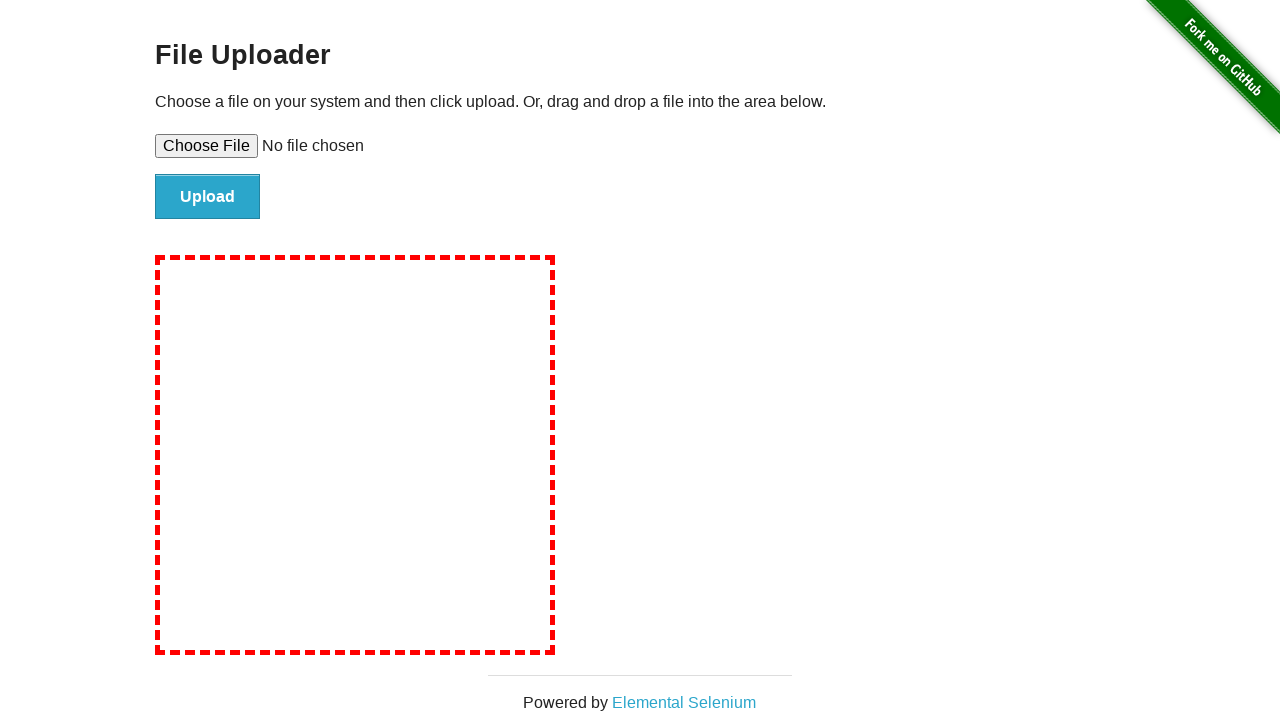

Selected test_upload.txt file in file chooser
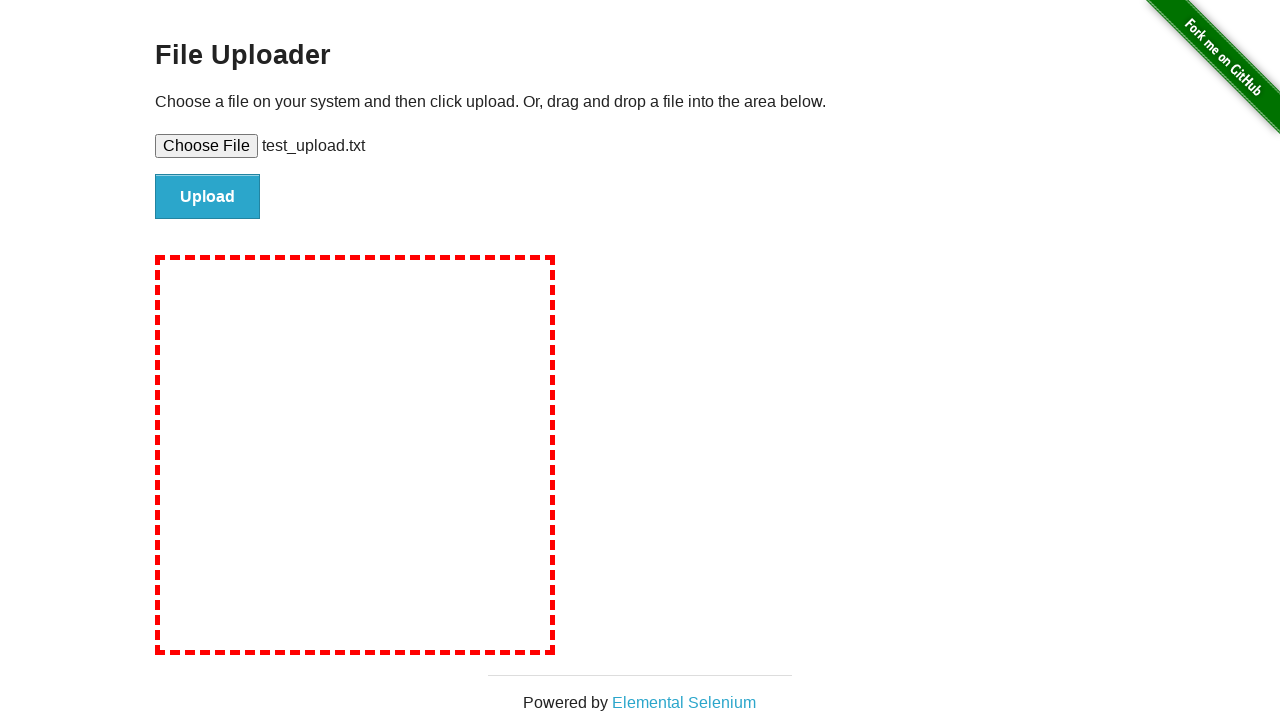

Clicked Upload button to submit file at (208, 197) on internal:text="Upload"s
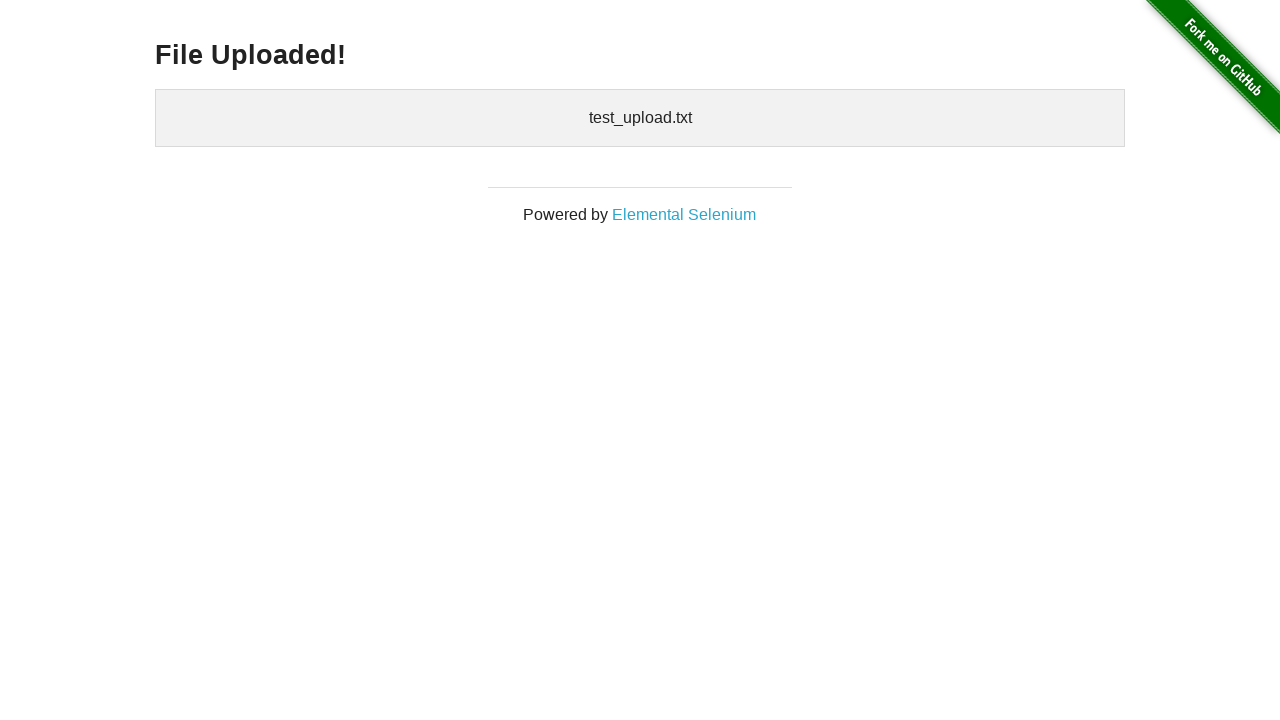

Verified 'File Uploaded!' message appeared
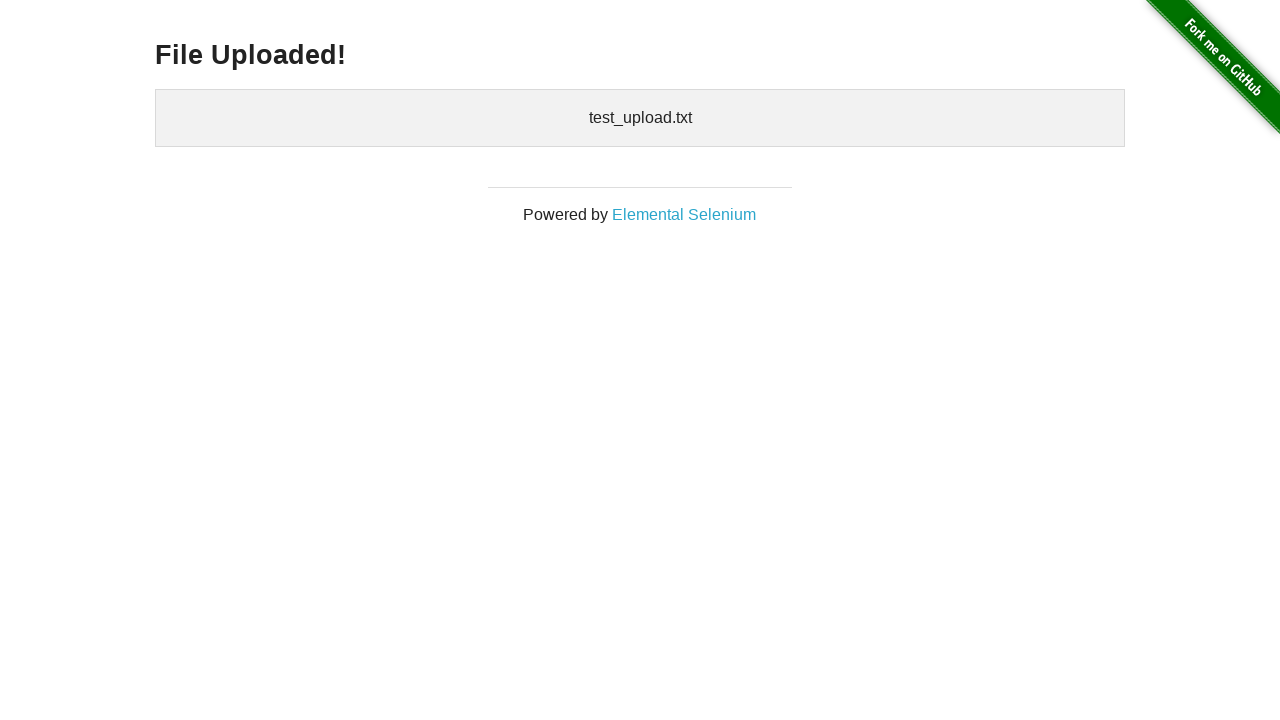

Verified uploaded filename 'test_upload.txt' is displayed
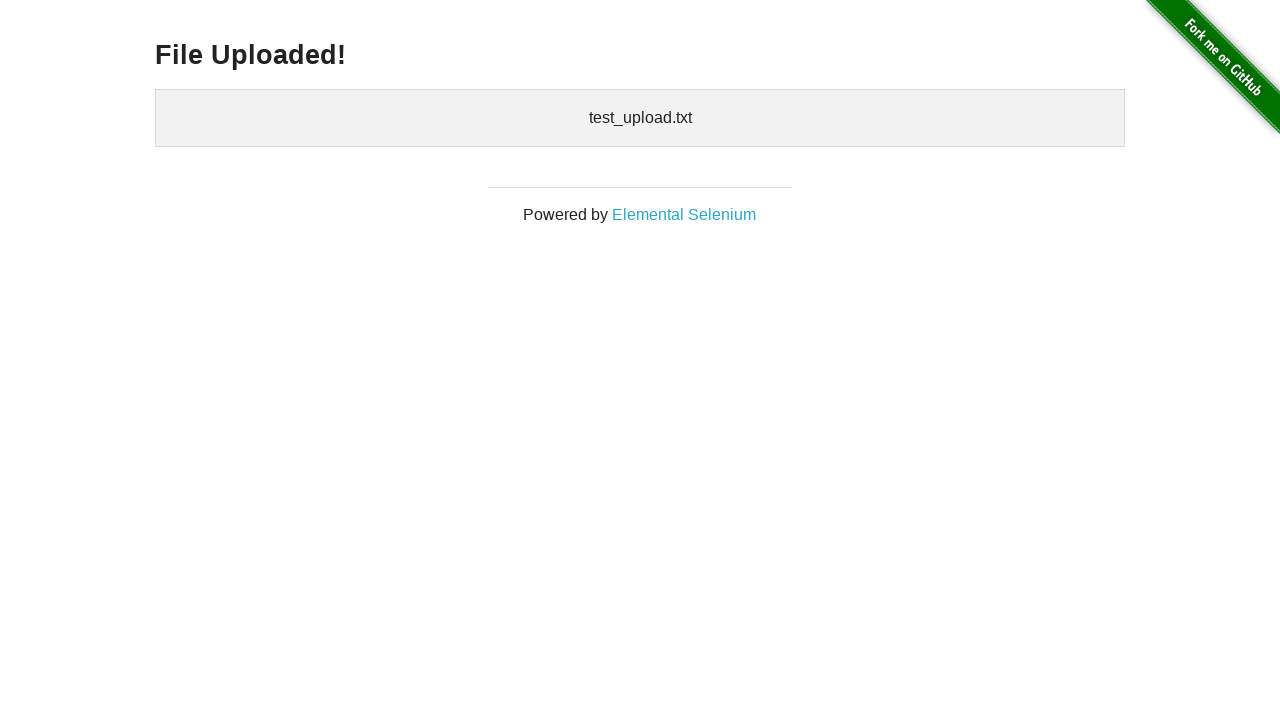

Cleaned up temporary test file and directory
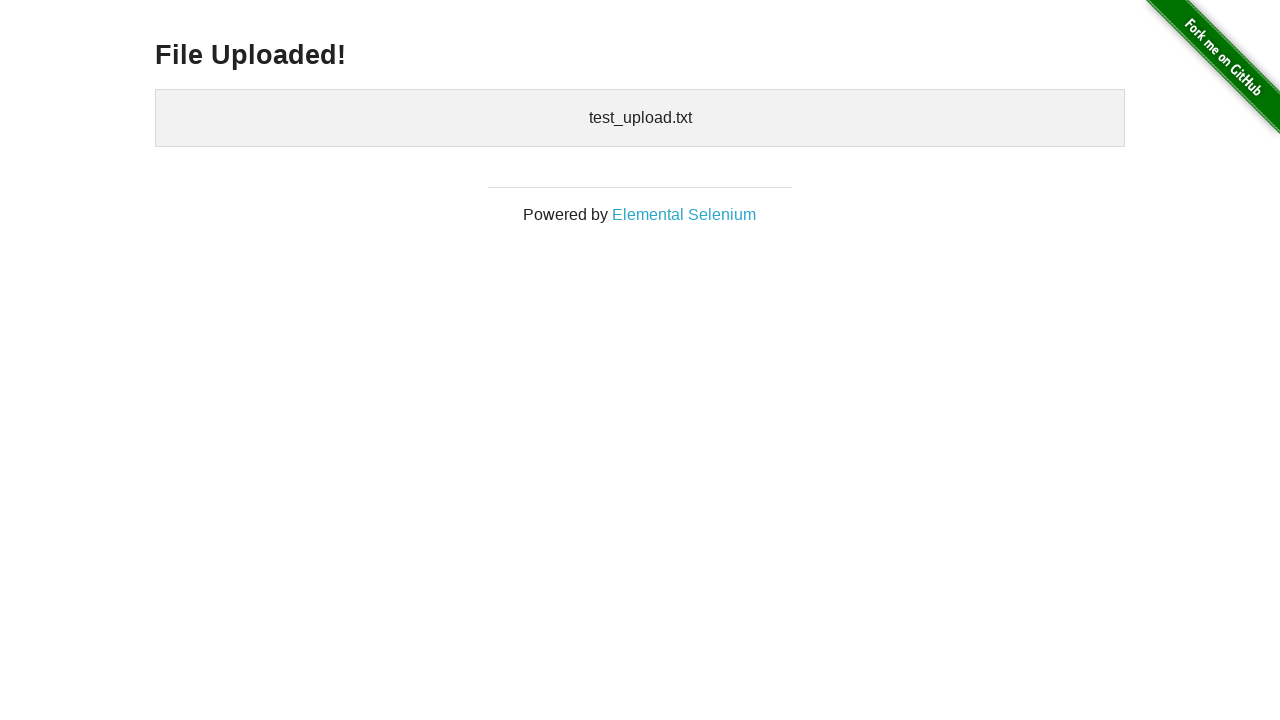

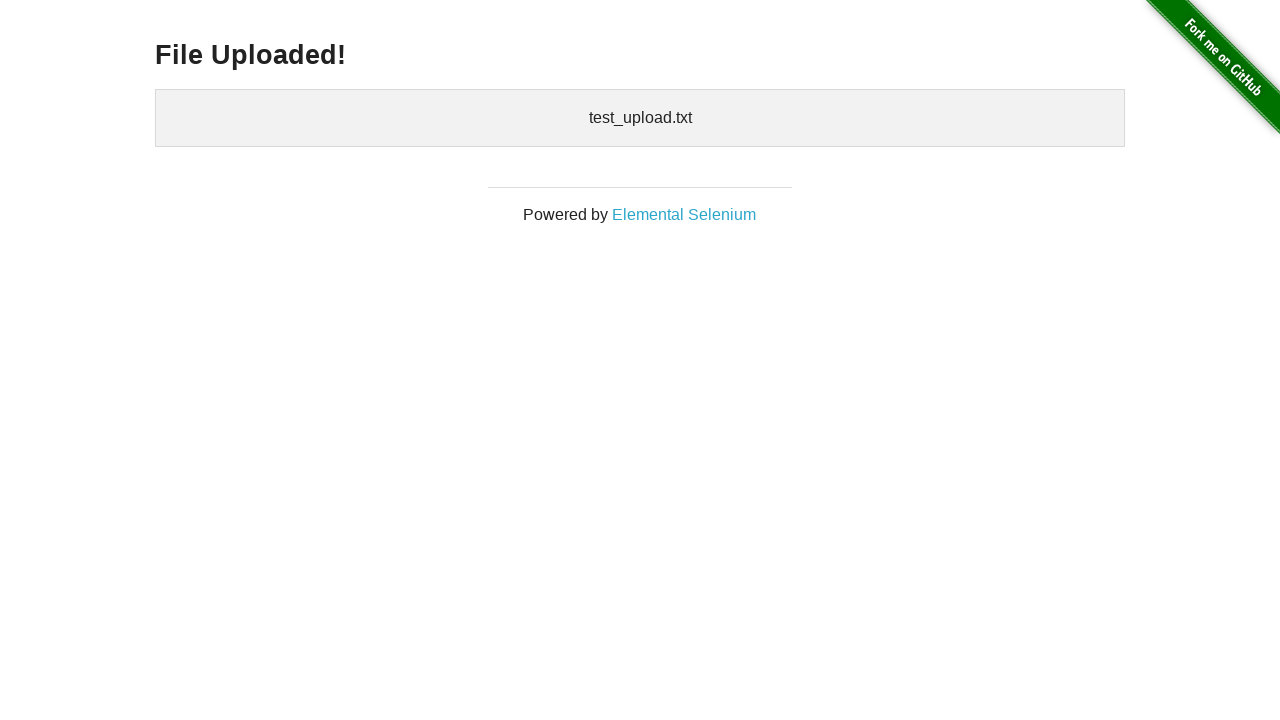